Tests radio button functionality by clicking on "Yes" and "Impressive" radio buttons and verifying the selections are correctly displayed.

Starting URL: https://demoqa.com/radio-button

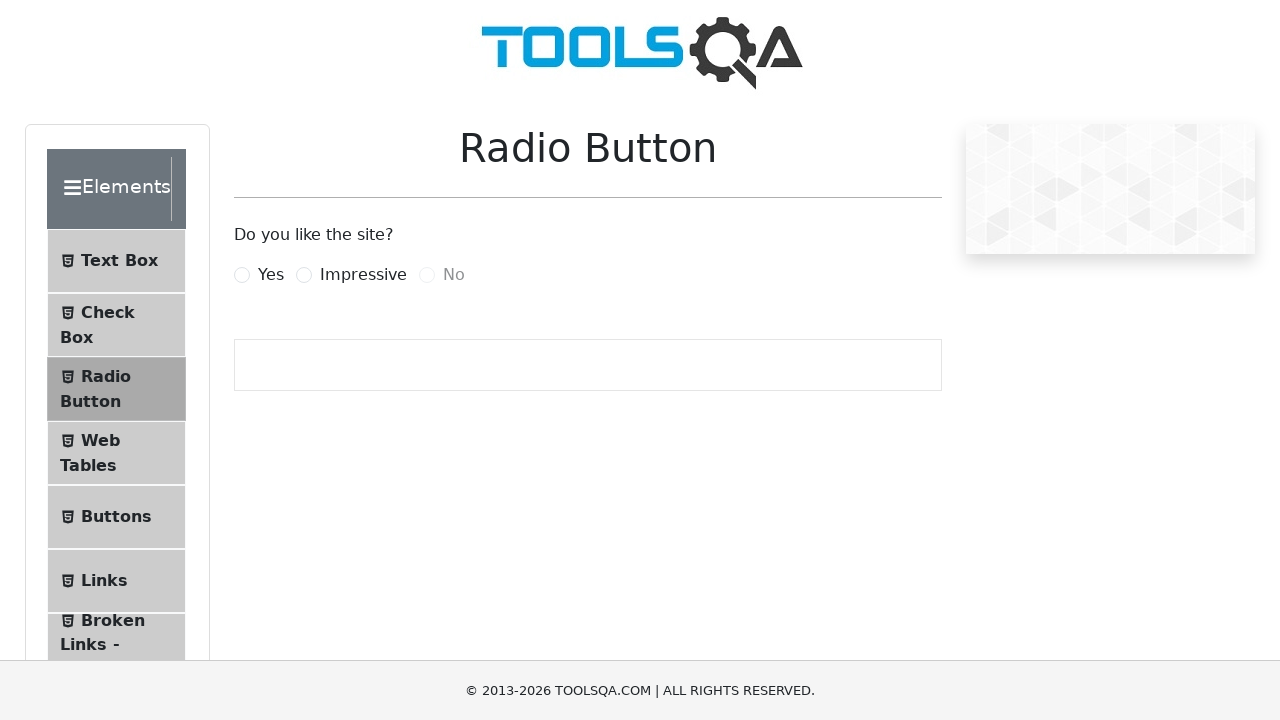

Clicked on 'Yes' radio button at (271, 275) on label[for='yesRadio']
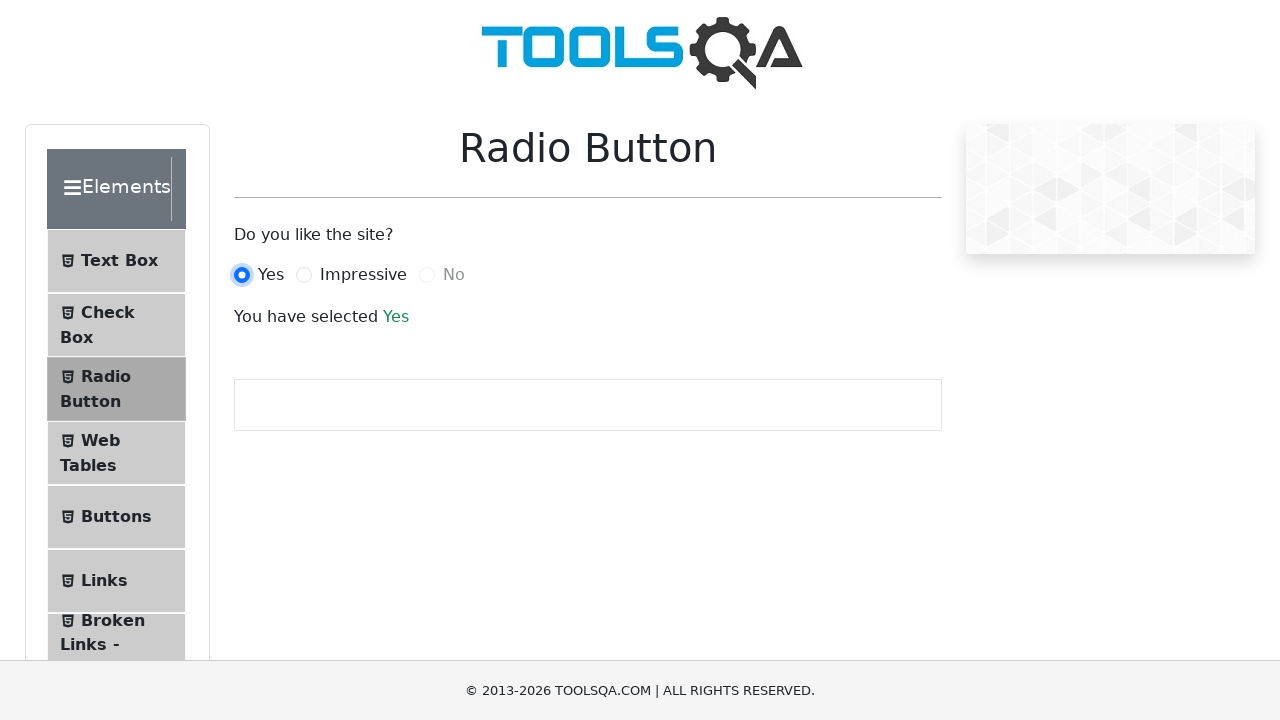

Waited for success message to appear
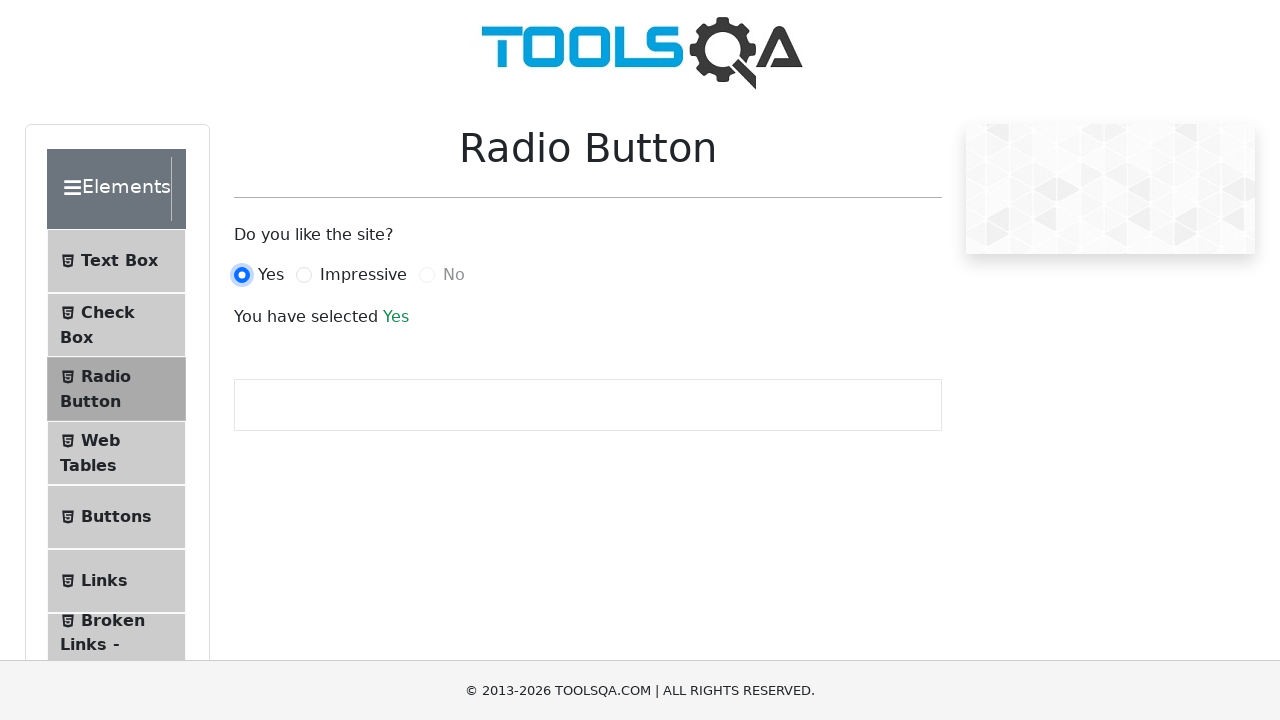

Verified 'Yes' text is displayed in success message
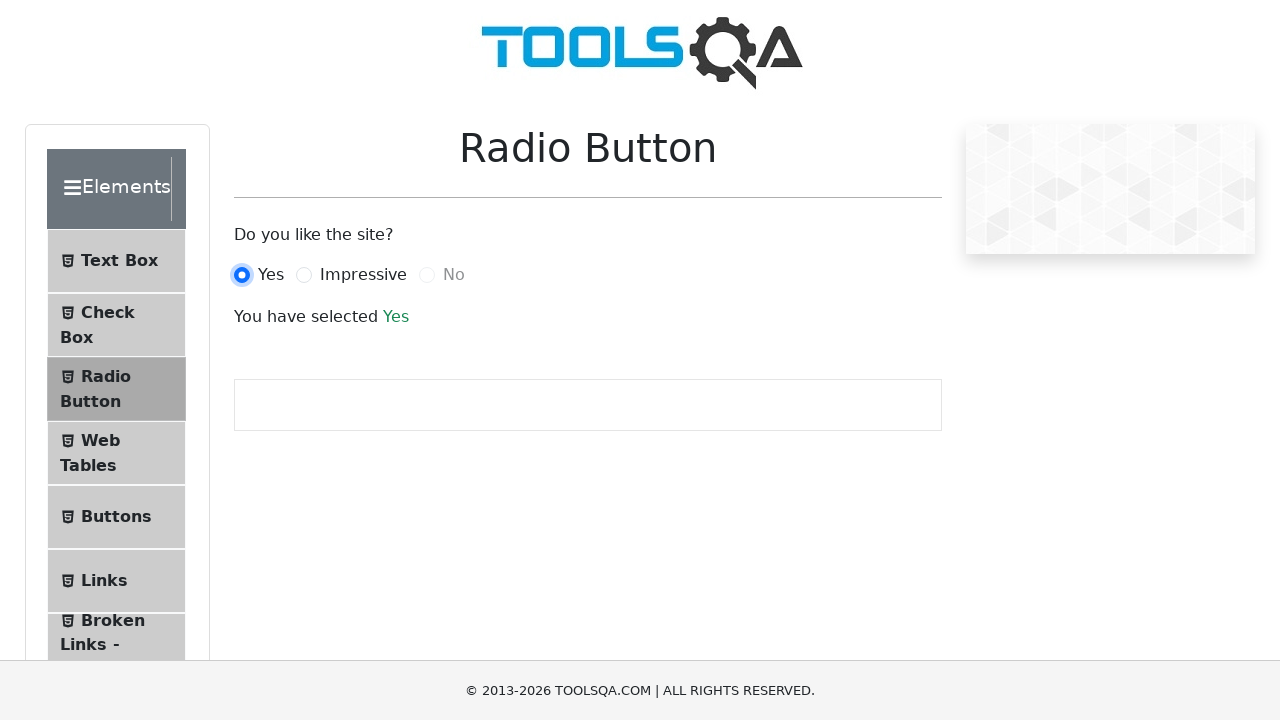

Clicked on 'Impressive' radio button at (363, 275) on label[for='impressiveRadio']
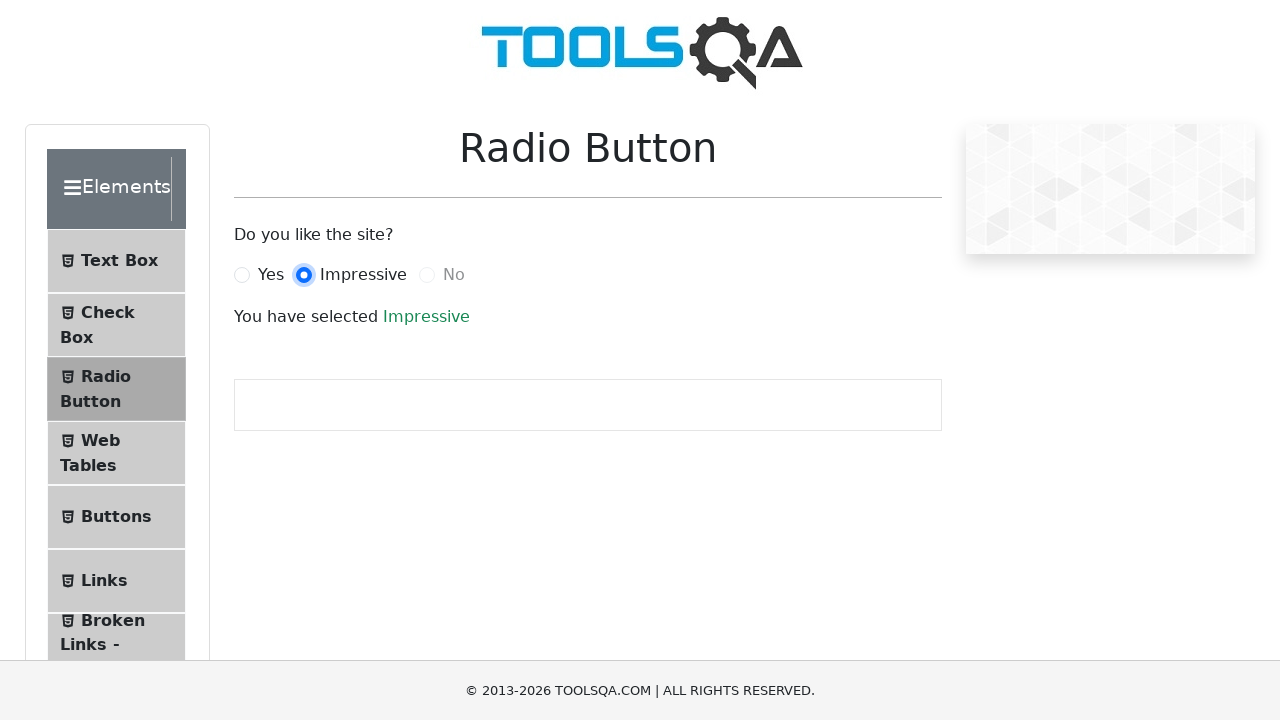

Verified 'Impressive' radio button is selected and displays correct text
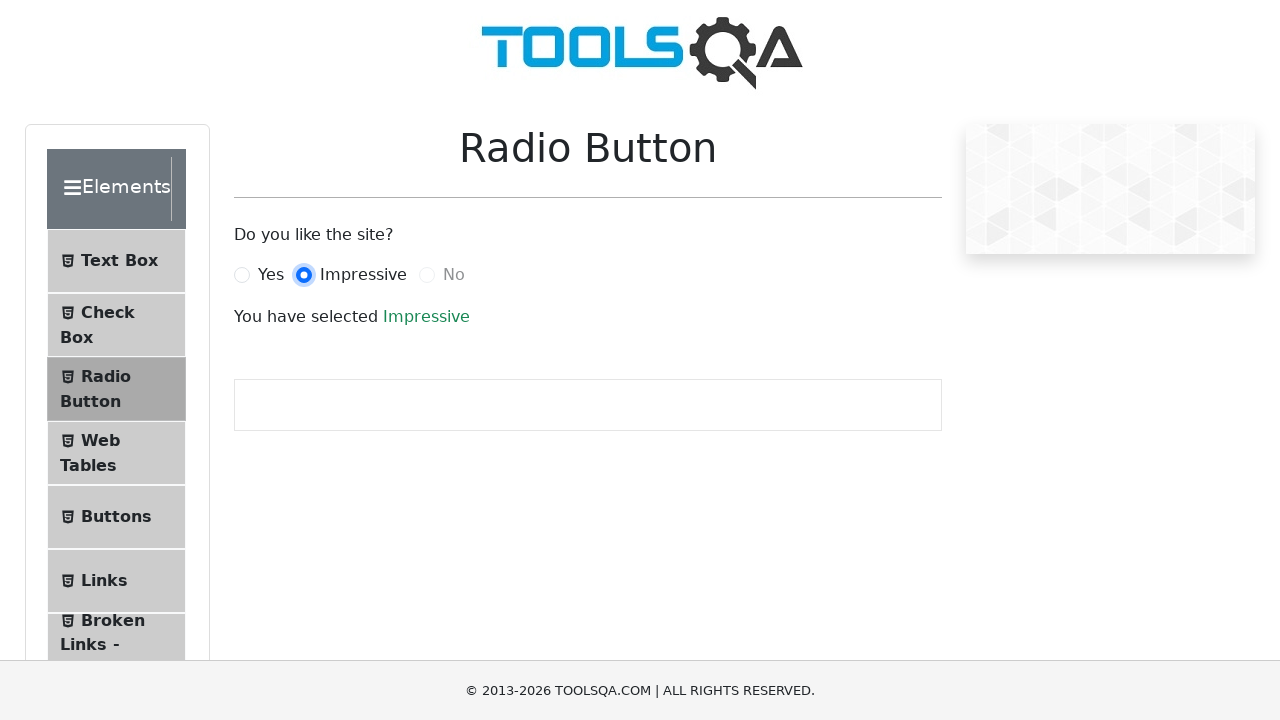

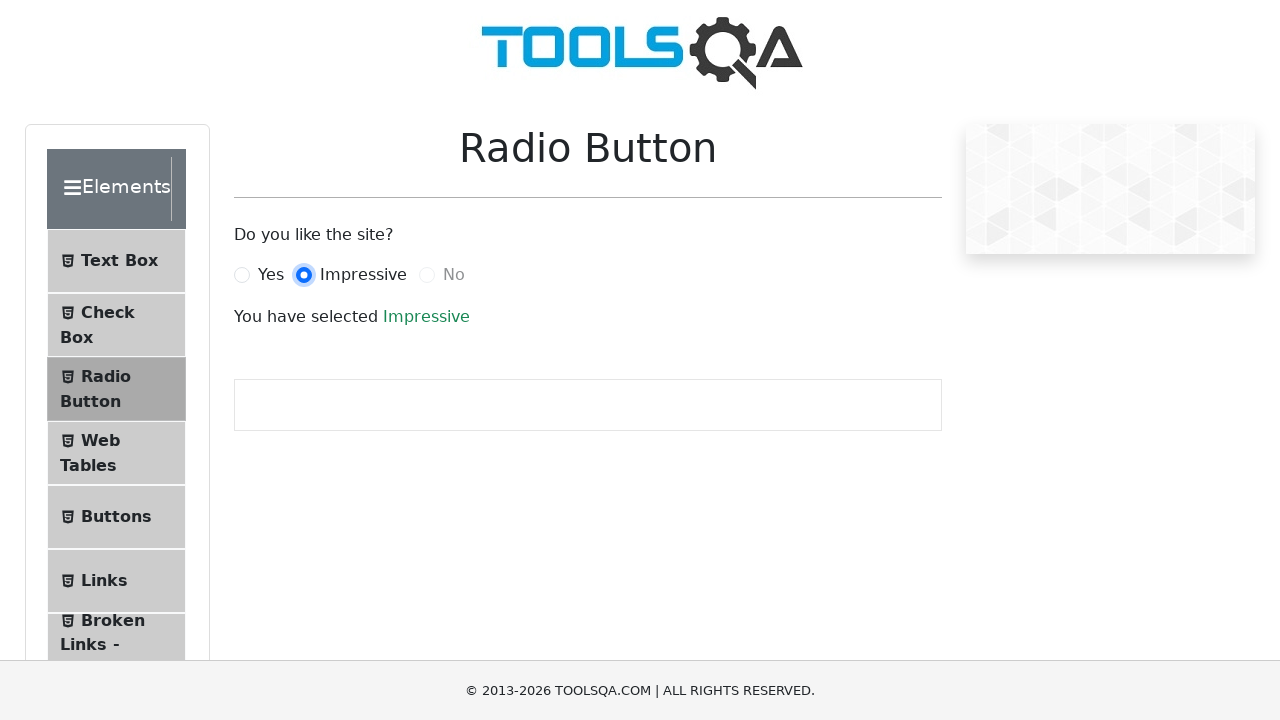